Tests finding and clicking a link by its calculated text value, then fills out a form with personal information (name, last name, city, country) and submits it.

Starting URL: http://suninjuly.github.io/find_link_text

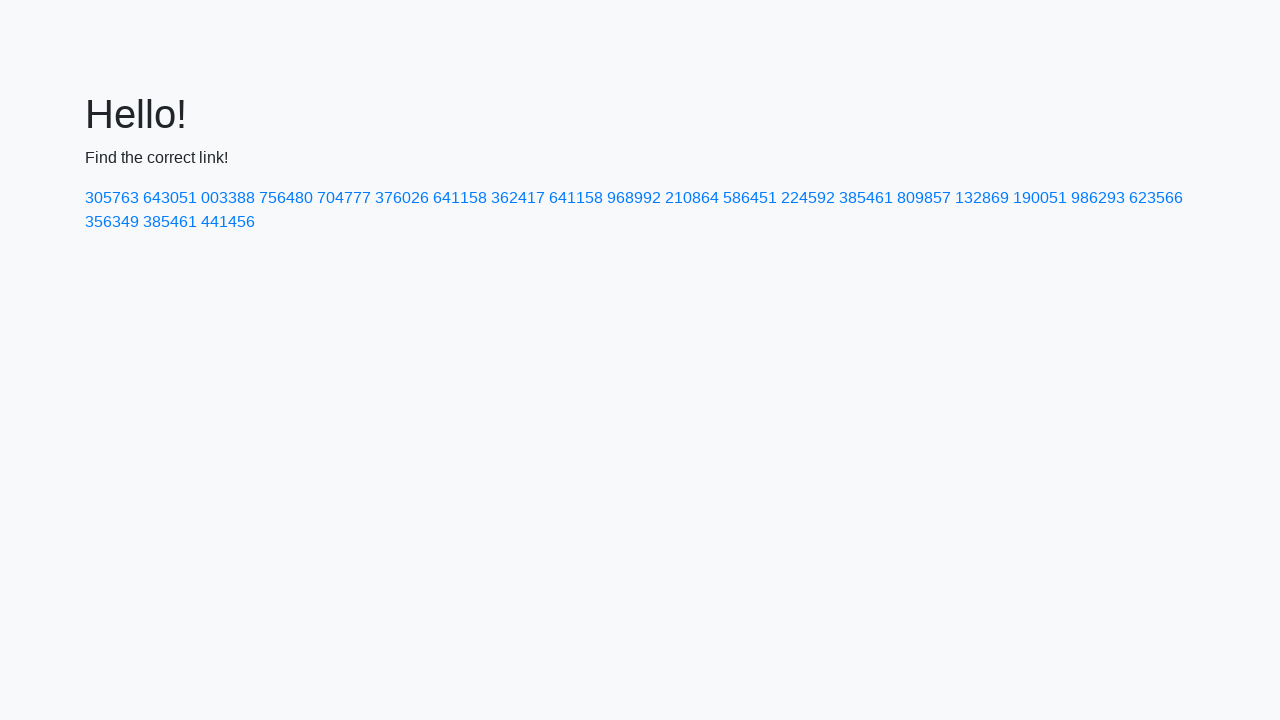

Clicked link with calculated text value '224592' at (808, 198) on text=224592
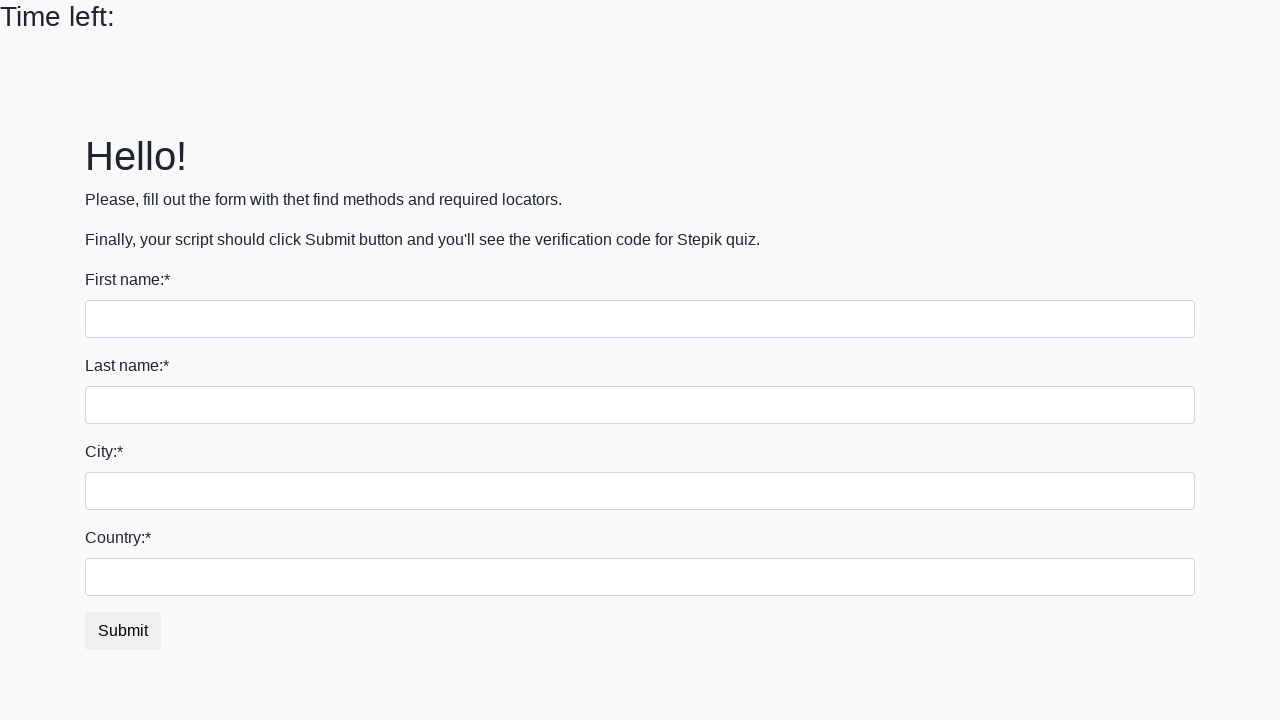

Filled name field with 'Ivan' on input
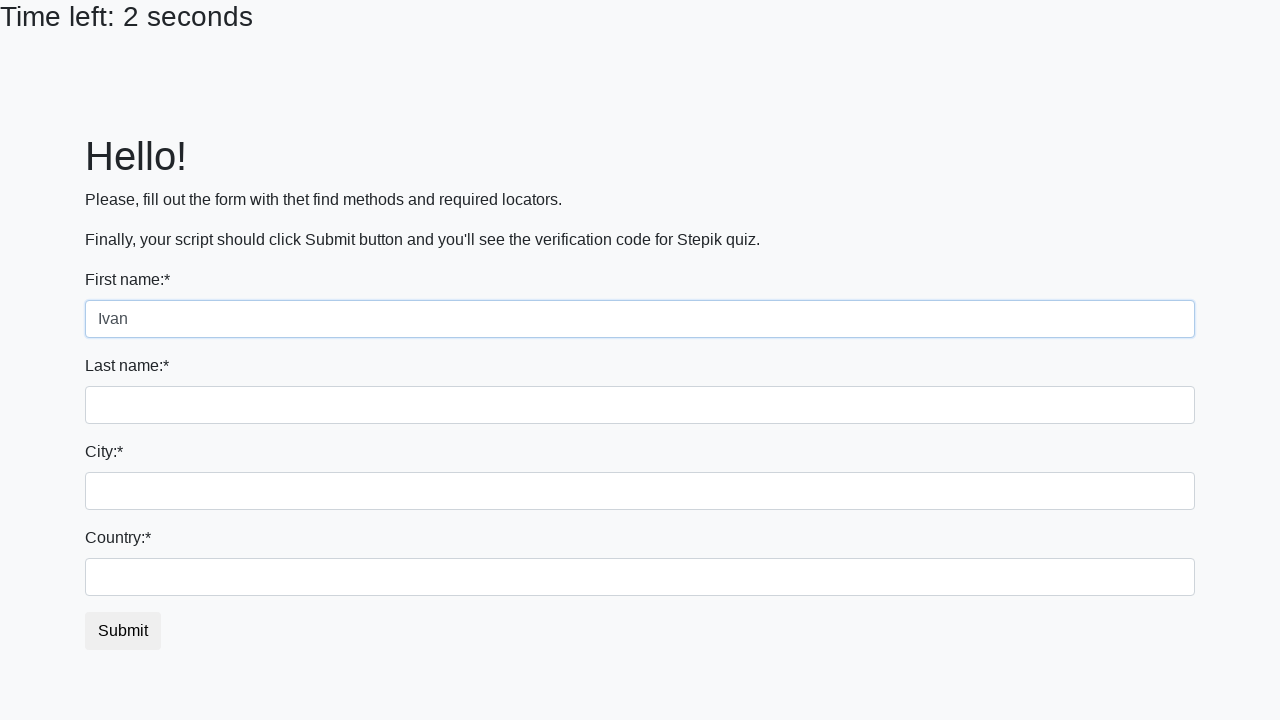

Filled last name field with 'Petrov' on input[name='last_name']
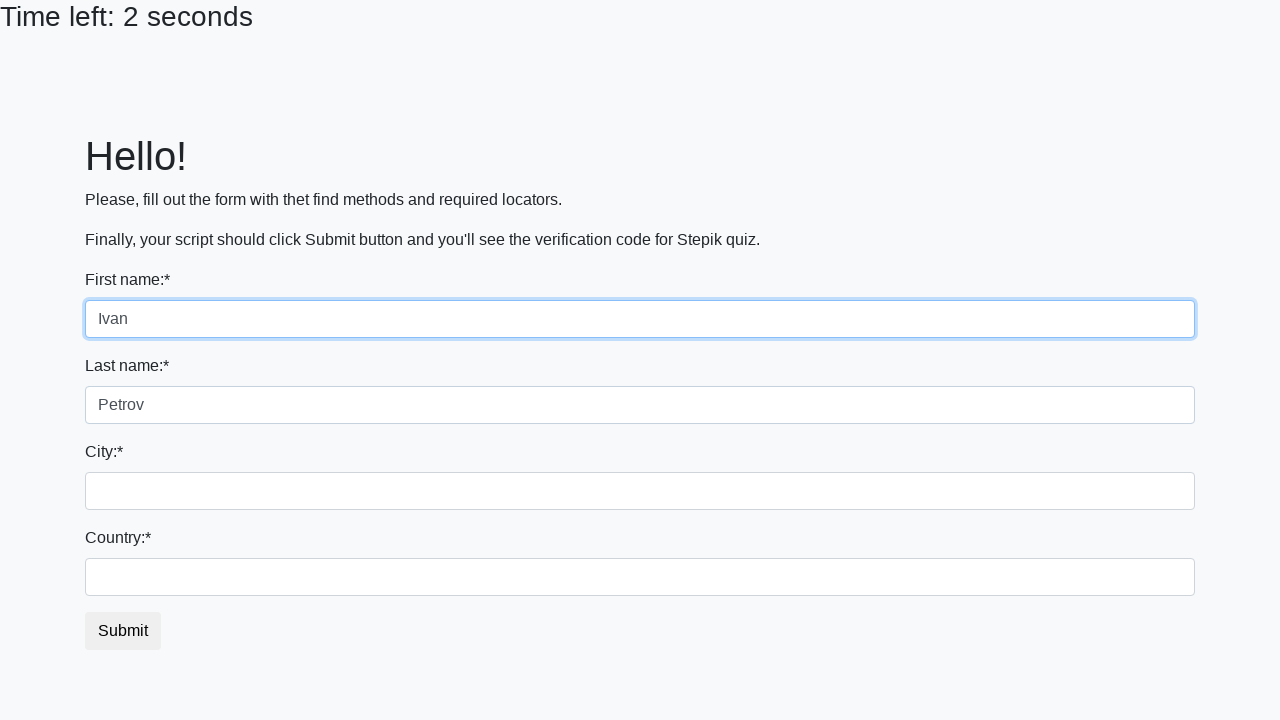

Filled city field with 'Smolensk' on .city
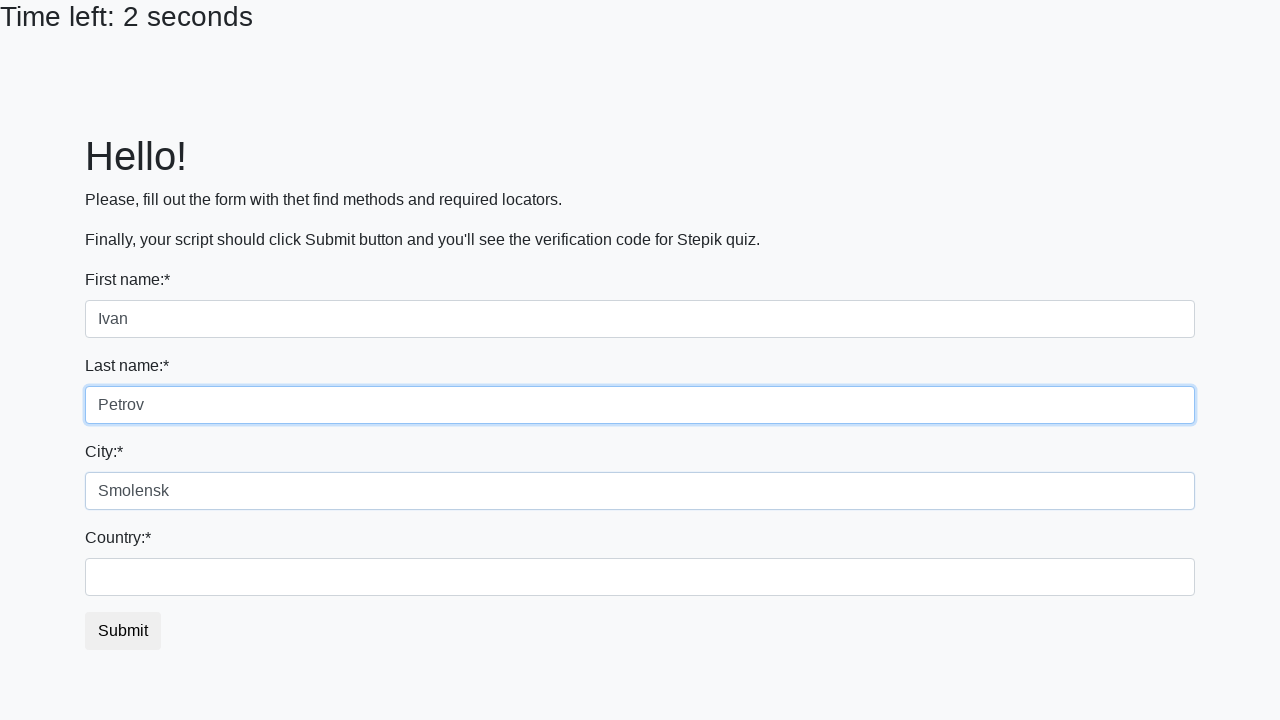

Filled country field with 'Russia' on #country
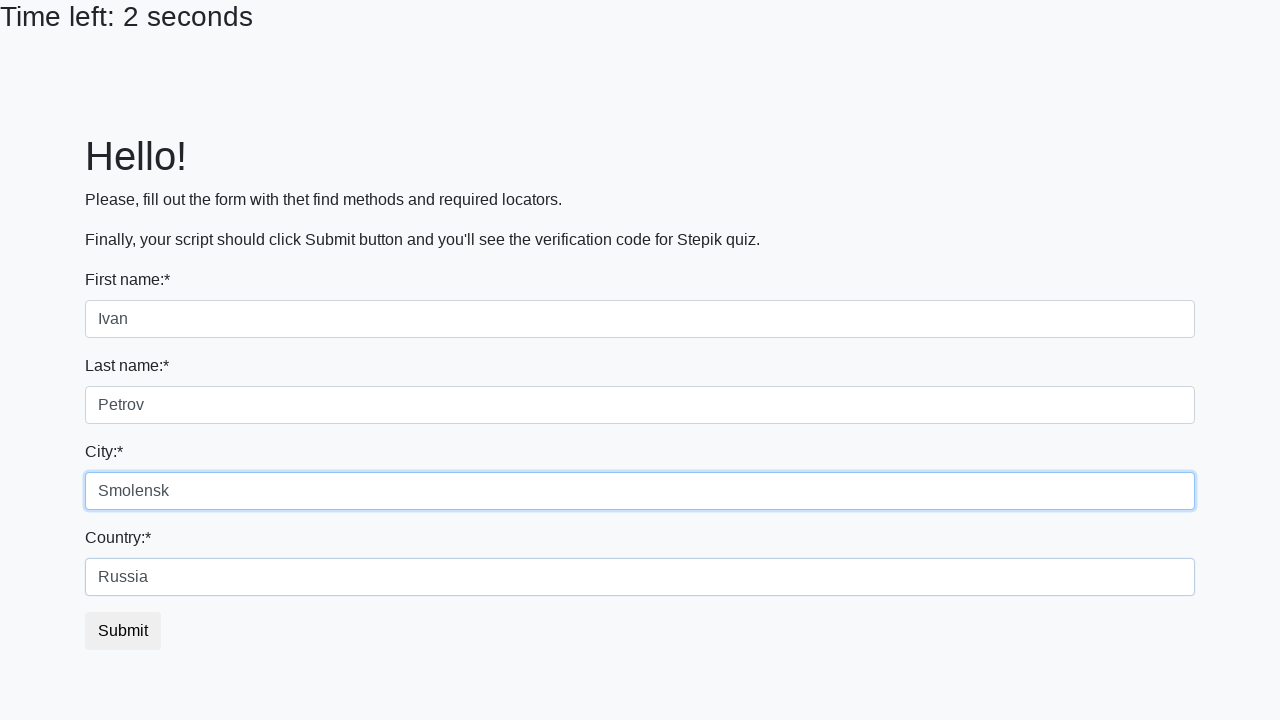

Clicked submit button to submit the form at (123, 631) on button.btn
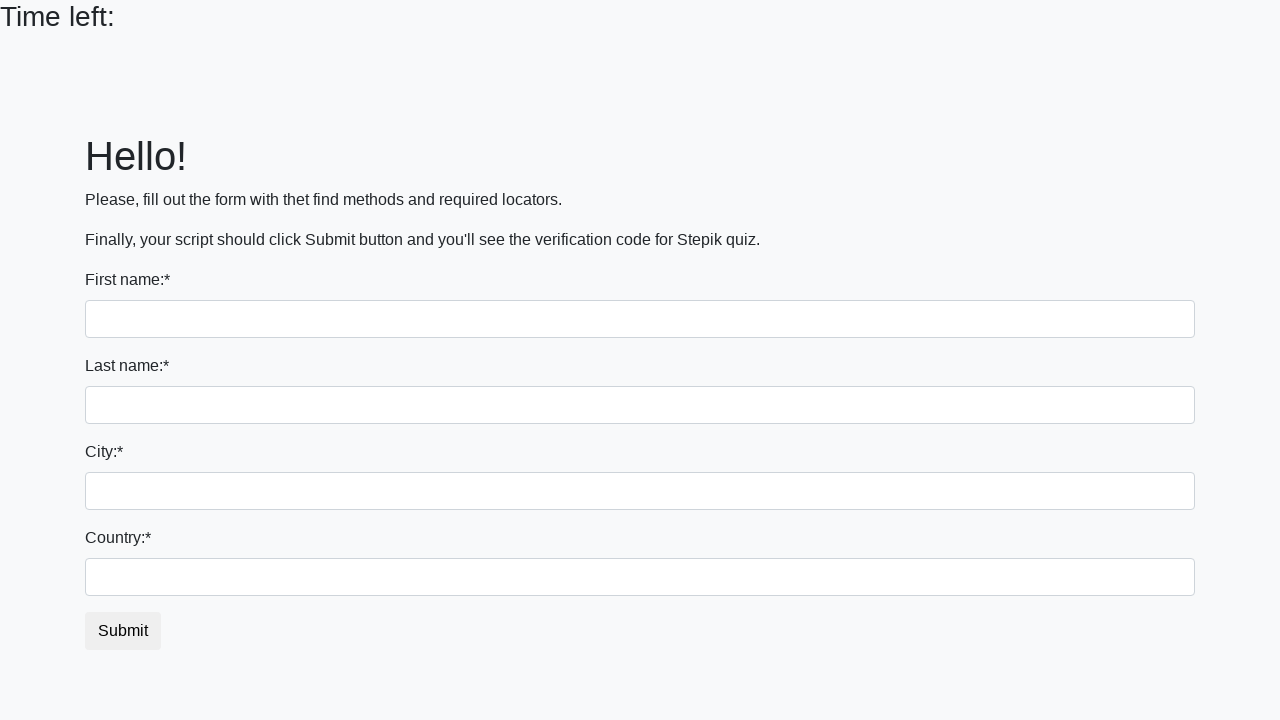

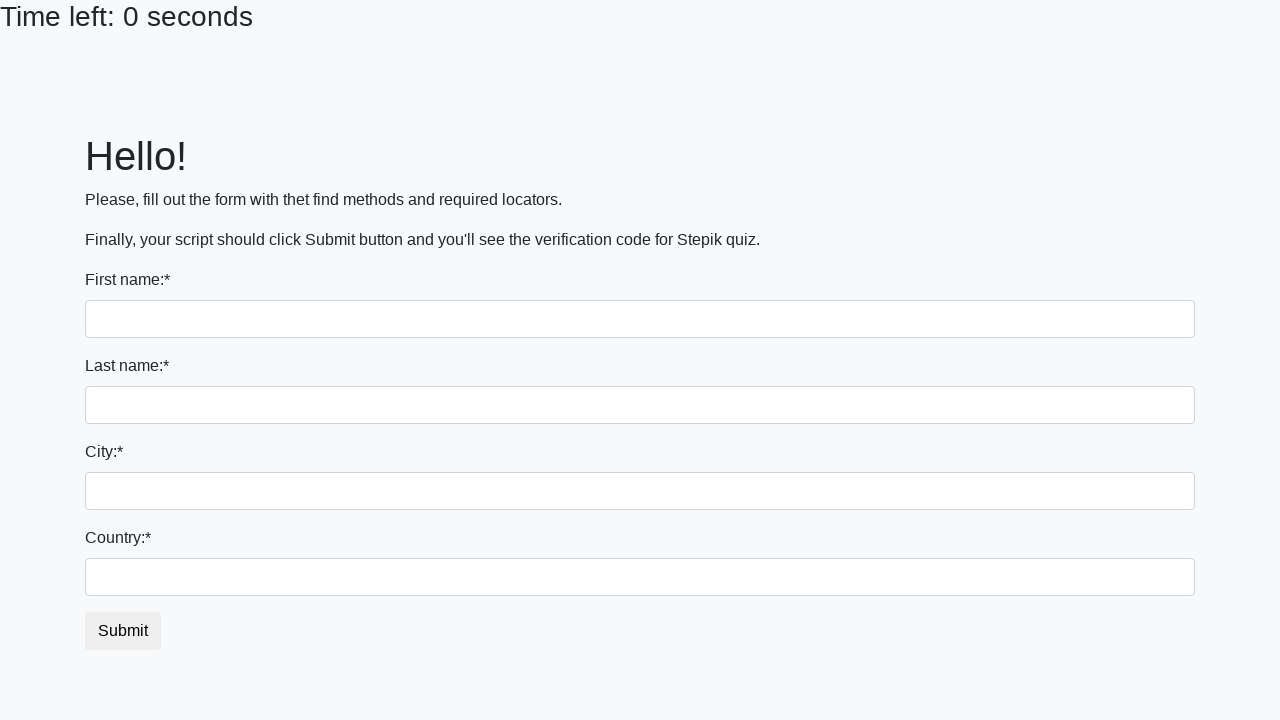